Navigates to a product and verifies that the product title element is displayed on the page

Starting URL: https://ctomsinc.com/collections/high-angle-aviation-equipment/high-angle-aviation-equipment-kits_firefly-kits

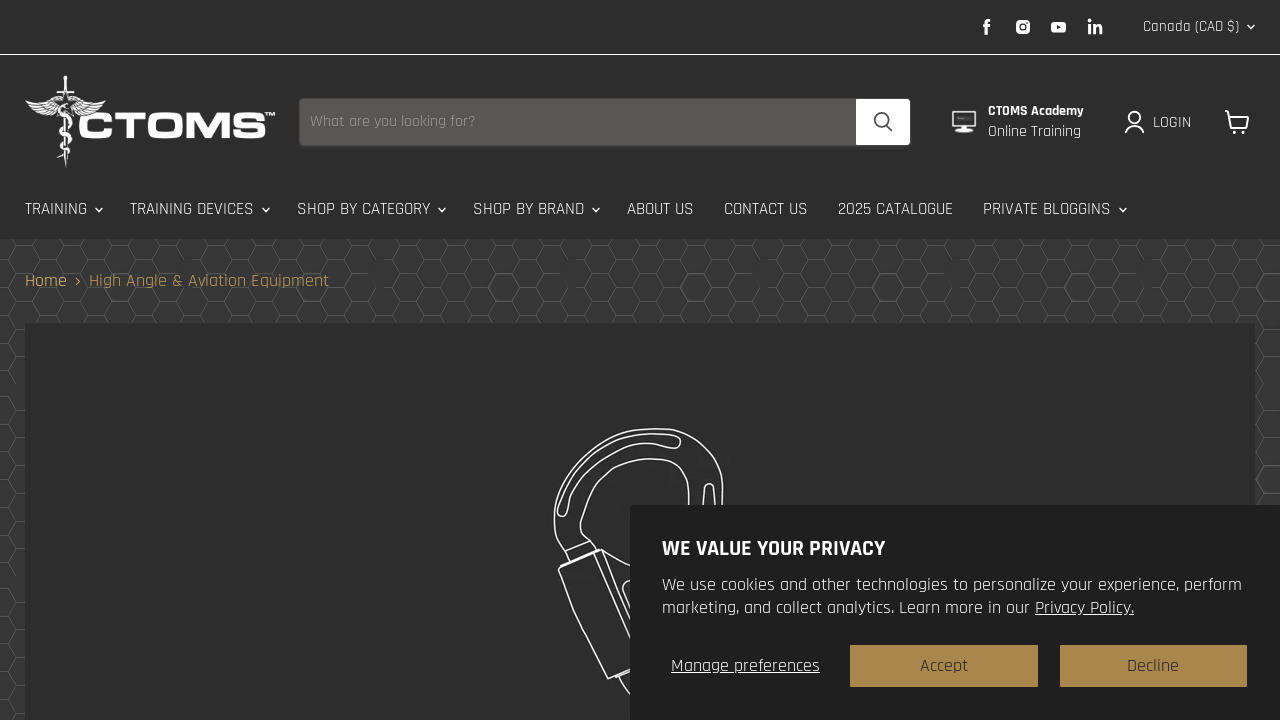

Clicked on 'Paraglider Kit, FireFly Kit' product link at (341, 360) on internal:role=link[name="Paraglider Kit, FireFly Kit"i]
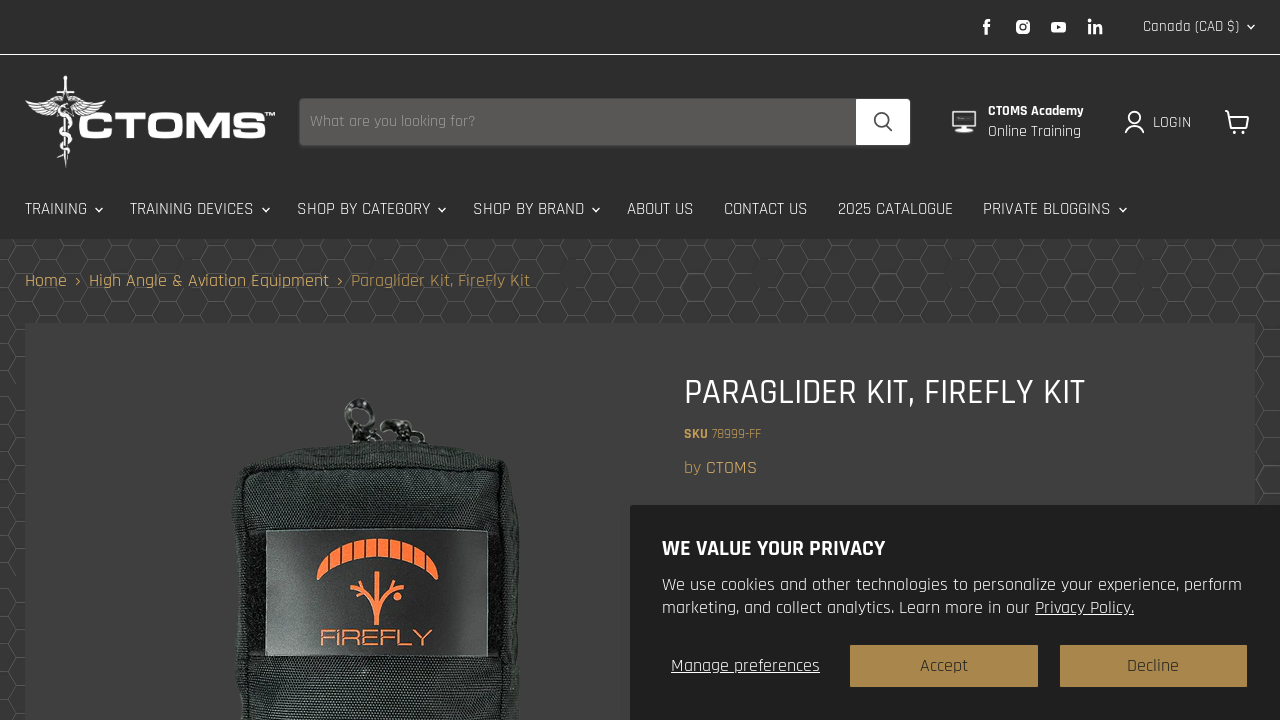

Product page loaded (networkidle state reached)
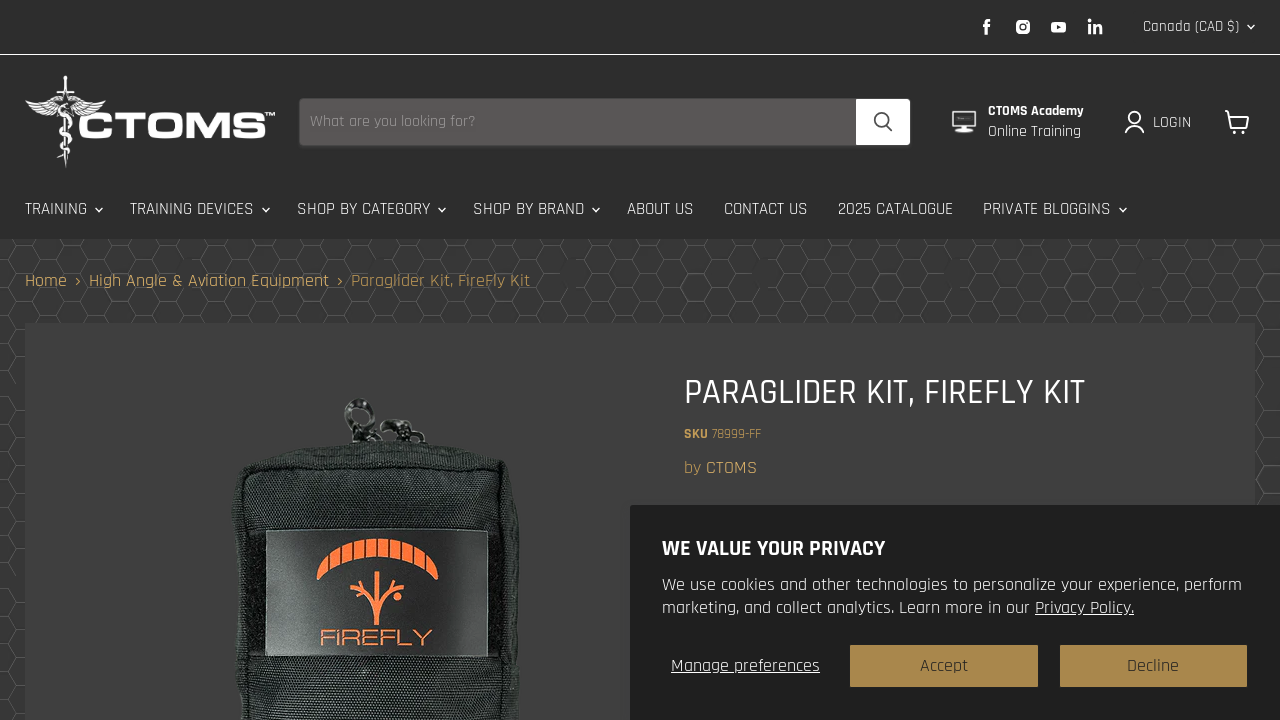

Verified product title element visibility
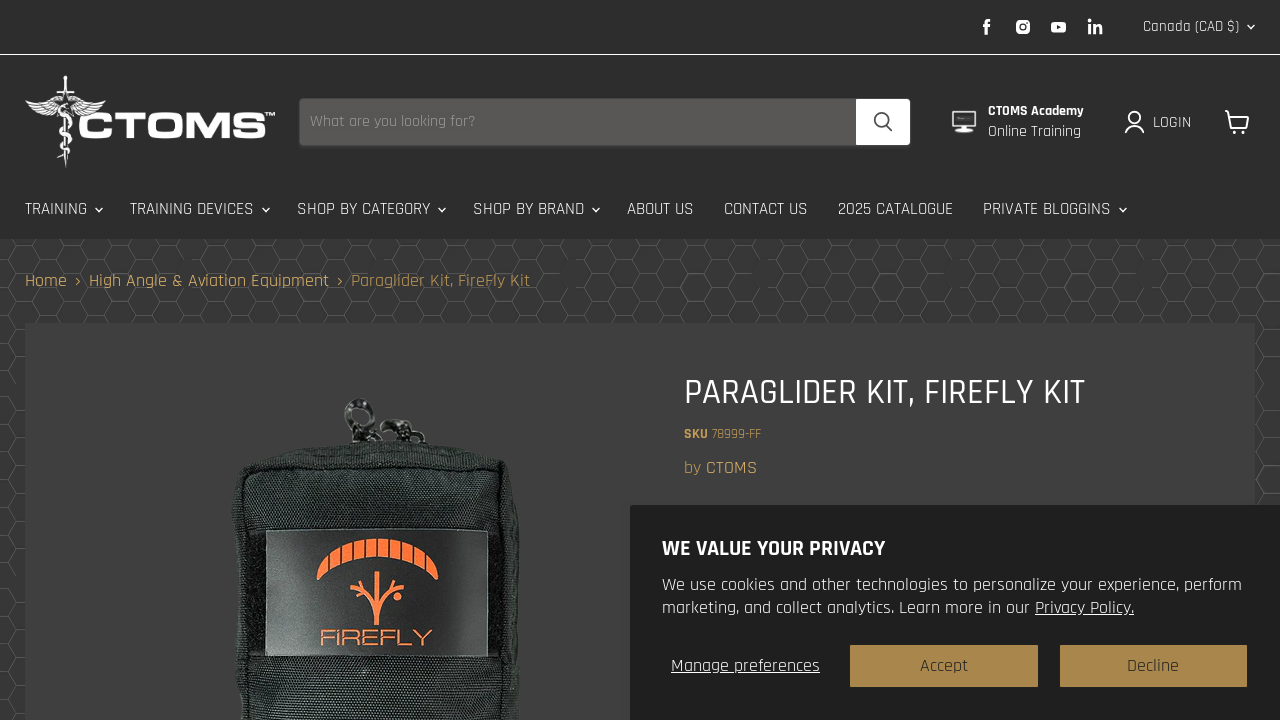

Product title displayed: True
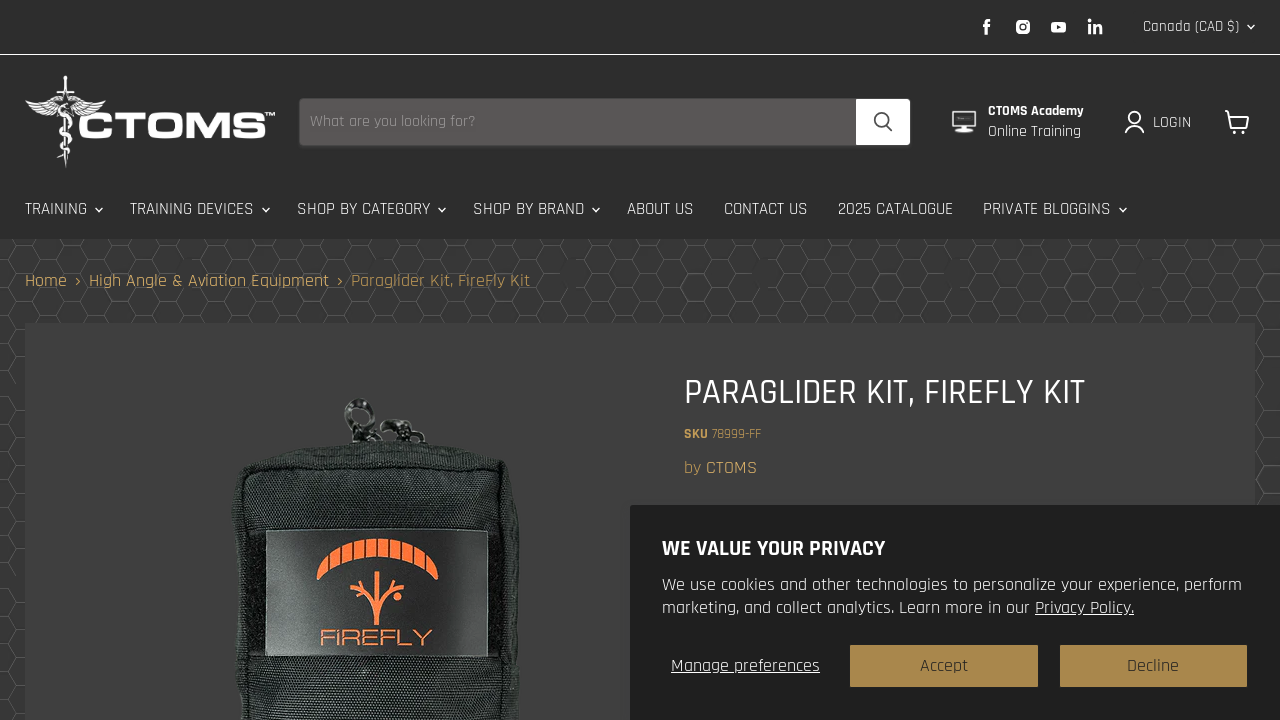

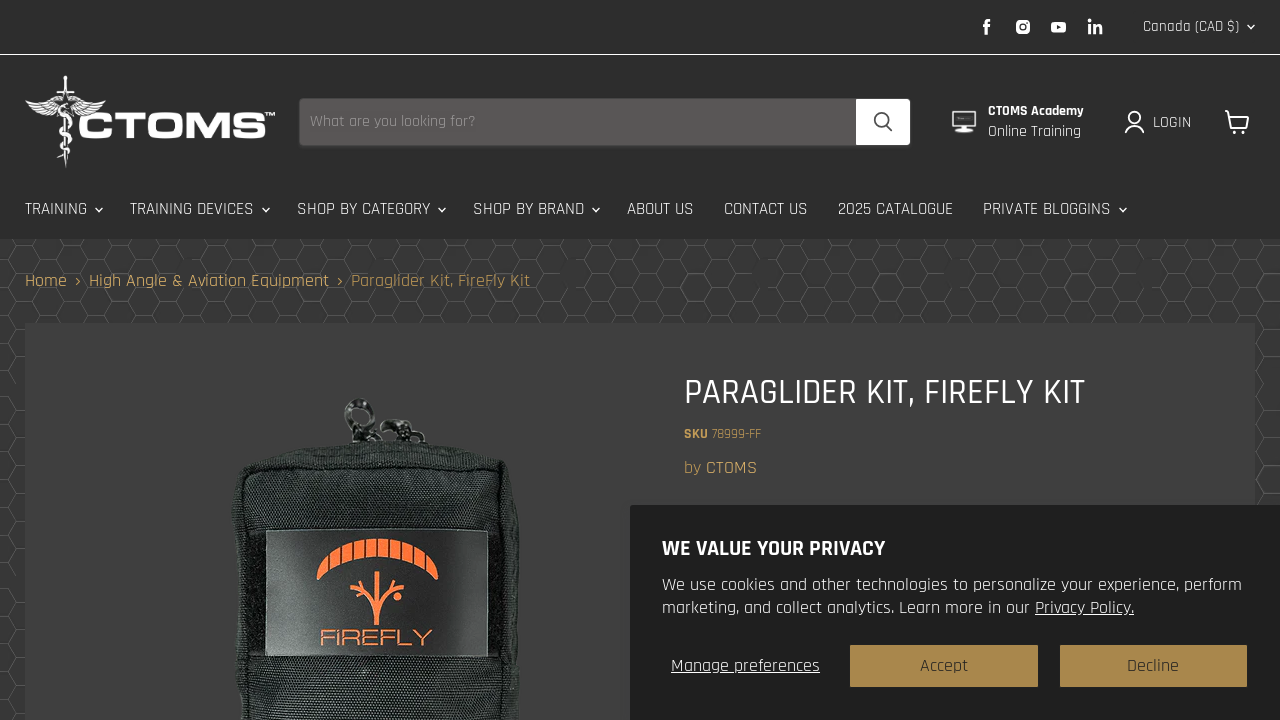